Tests JavaScript prompt alert handling by clicking a button that triggers a prompt, entering text into the alert, accepting it, and verifying the result is displayed on the page.

Starting URL: https://www.w3schools.com/js/tryit.asp?filename=tryjs_prompt

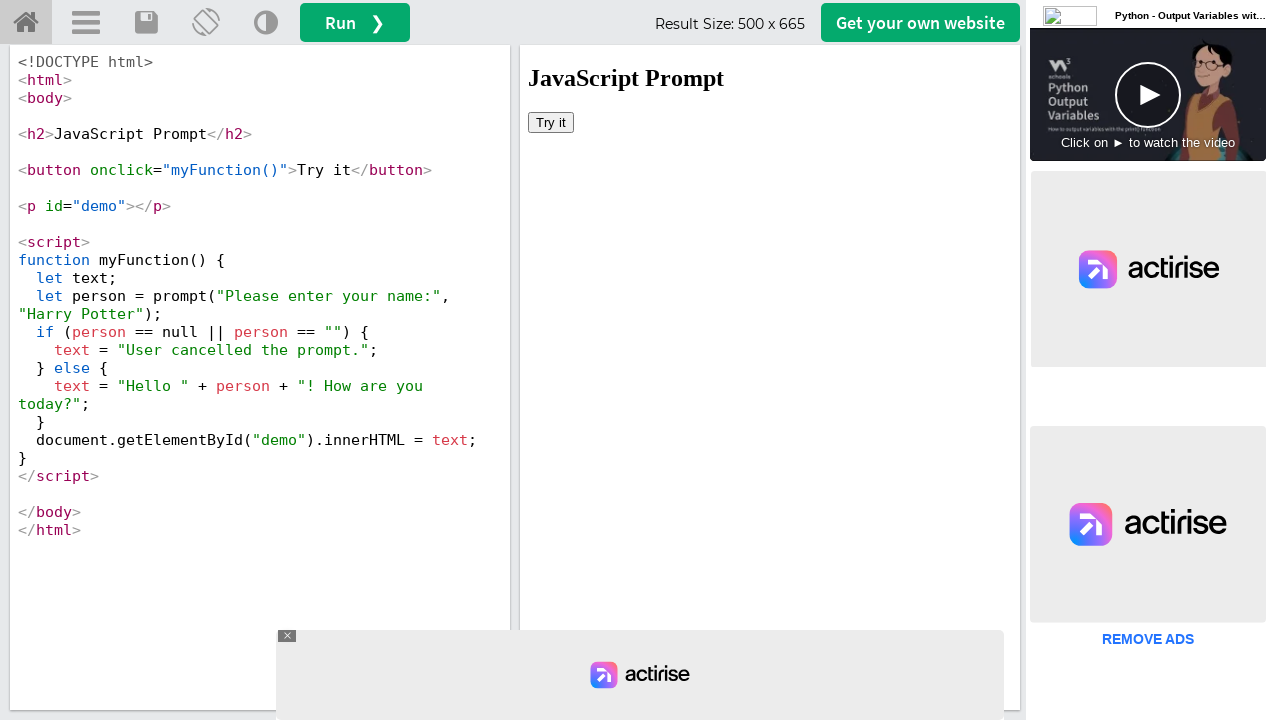

Located iframe containing the demo
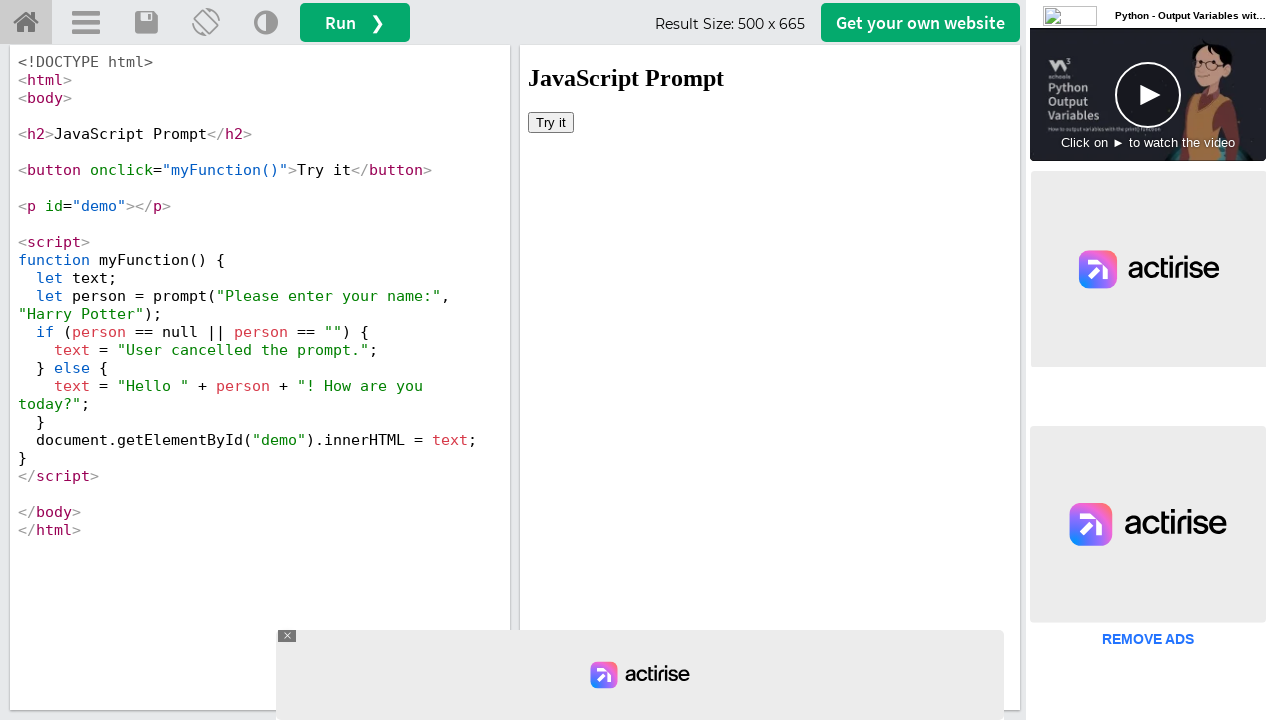

Set up dialog handler to accept prompt with 'koushik'
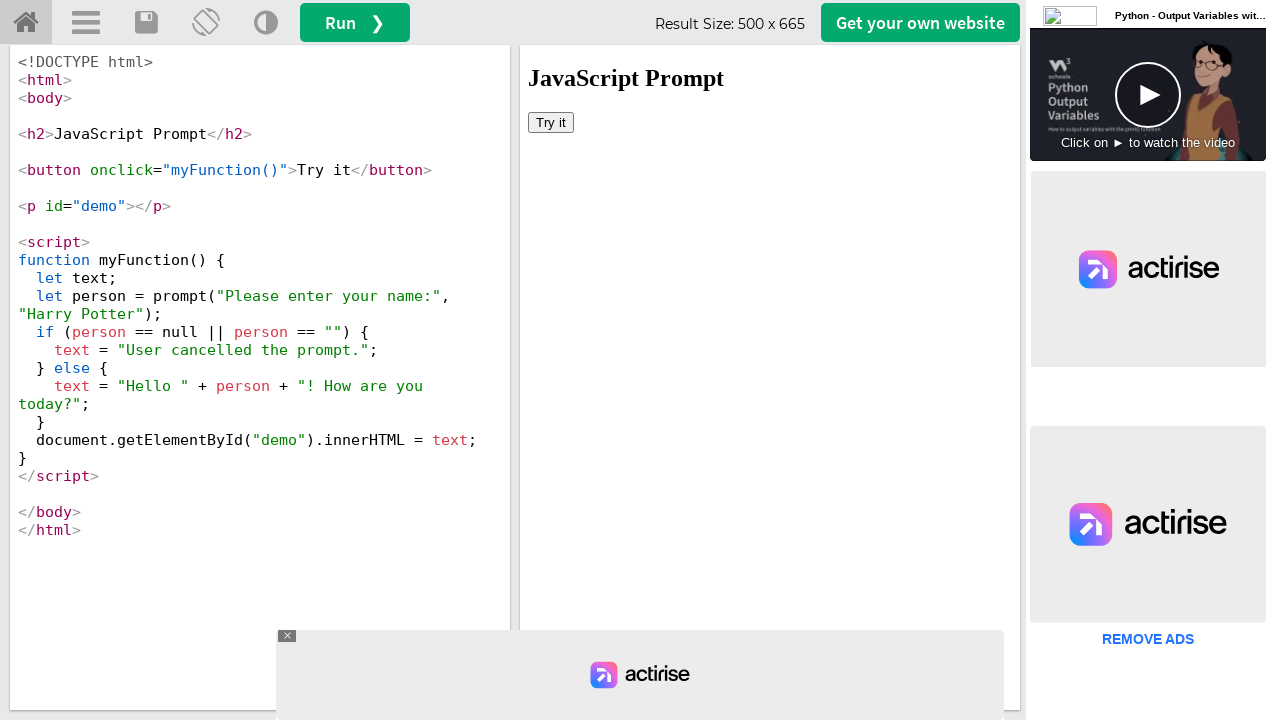

Clicked 'Try it' button to trigger JavaScript prompt at (551, 122) on #iframeResult >> internal:control=enter-frame >> button >> internal:has-text="Tr
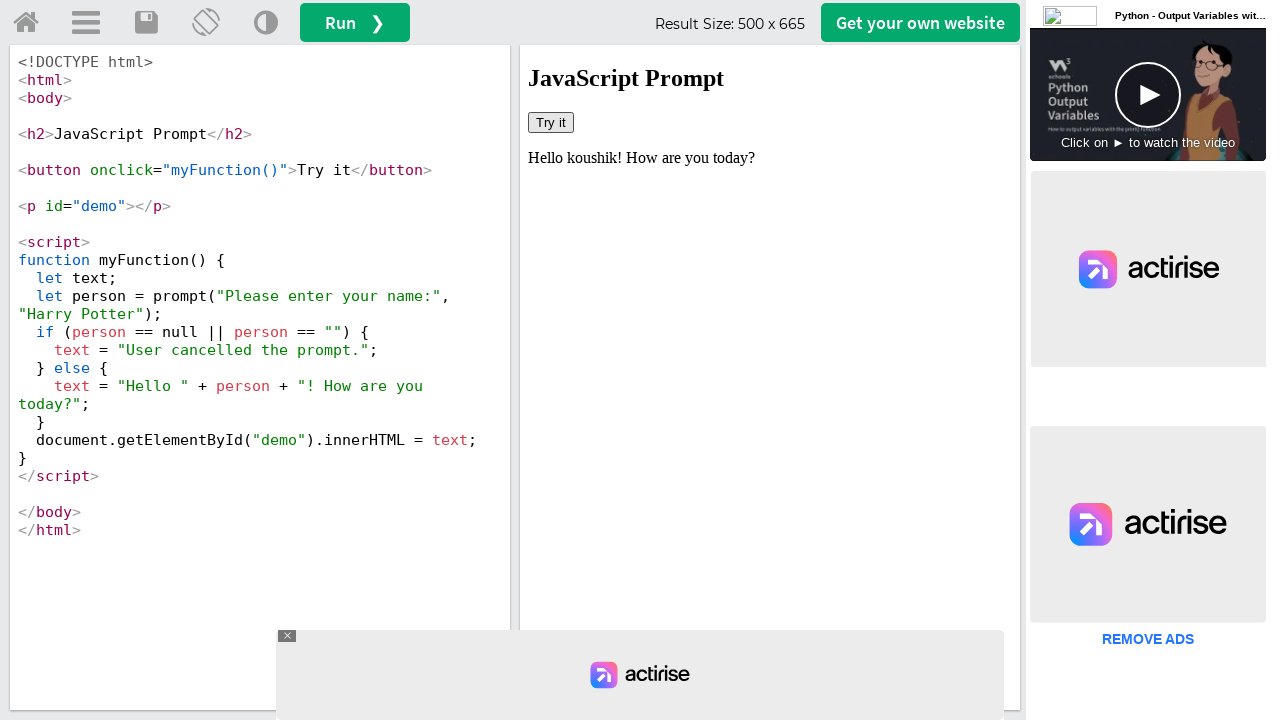

Retrieved result text from prompt: 'Hello koushik! How are you today?'
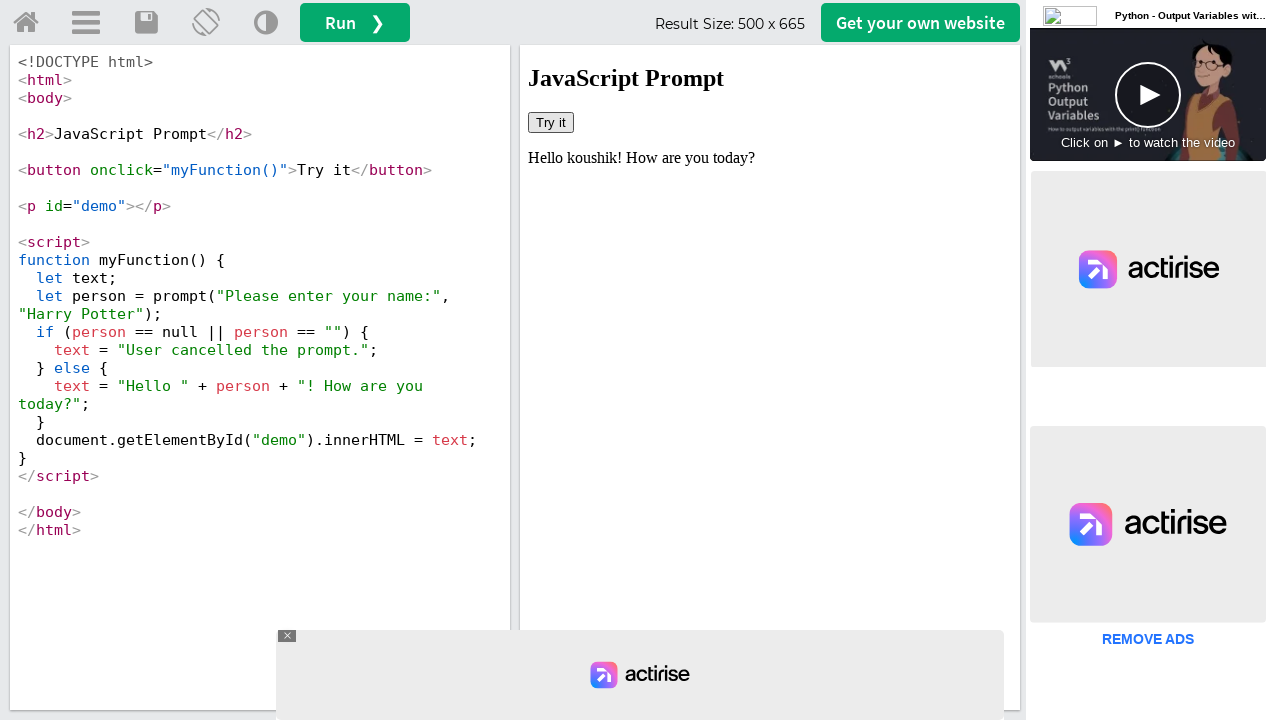

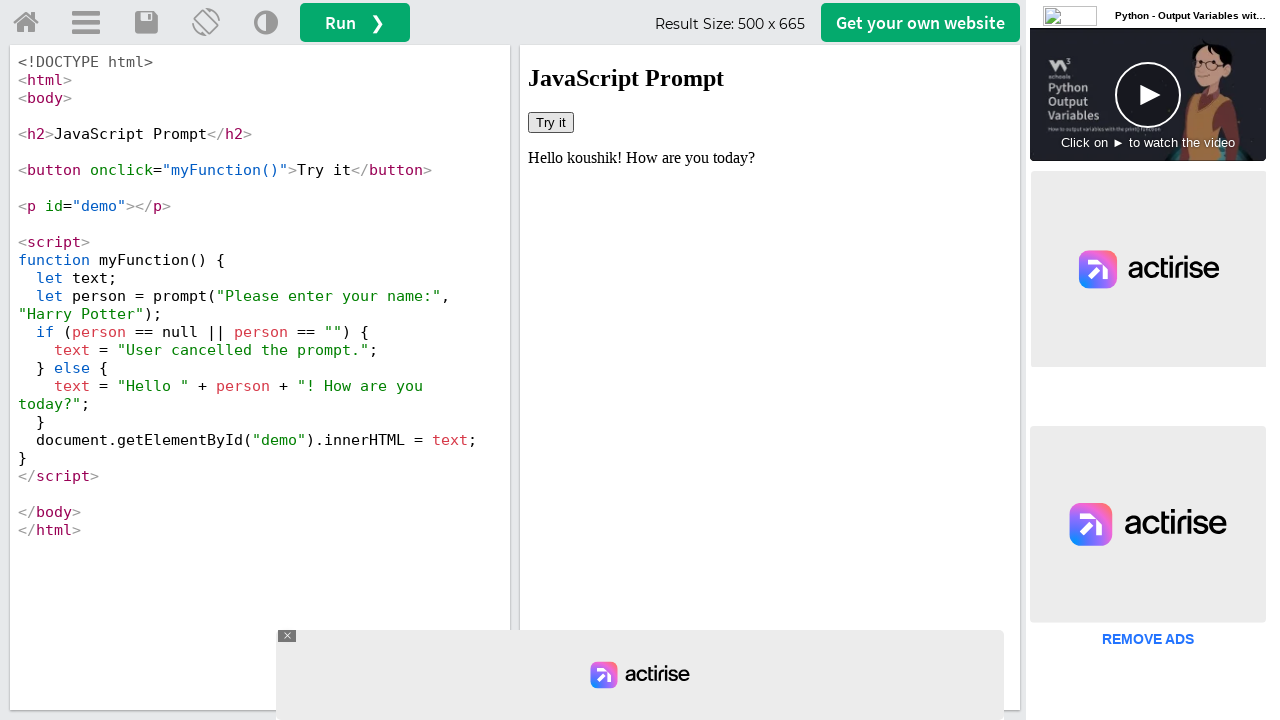